Tests key press functionality by navigating to the Key Presses page, typing "A" followed by backspace, and verifying the result message displays "You entered: BACK_SPACE"

Starting URL: https://the-internet.herokuapp.com/

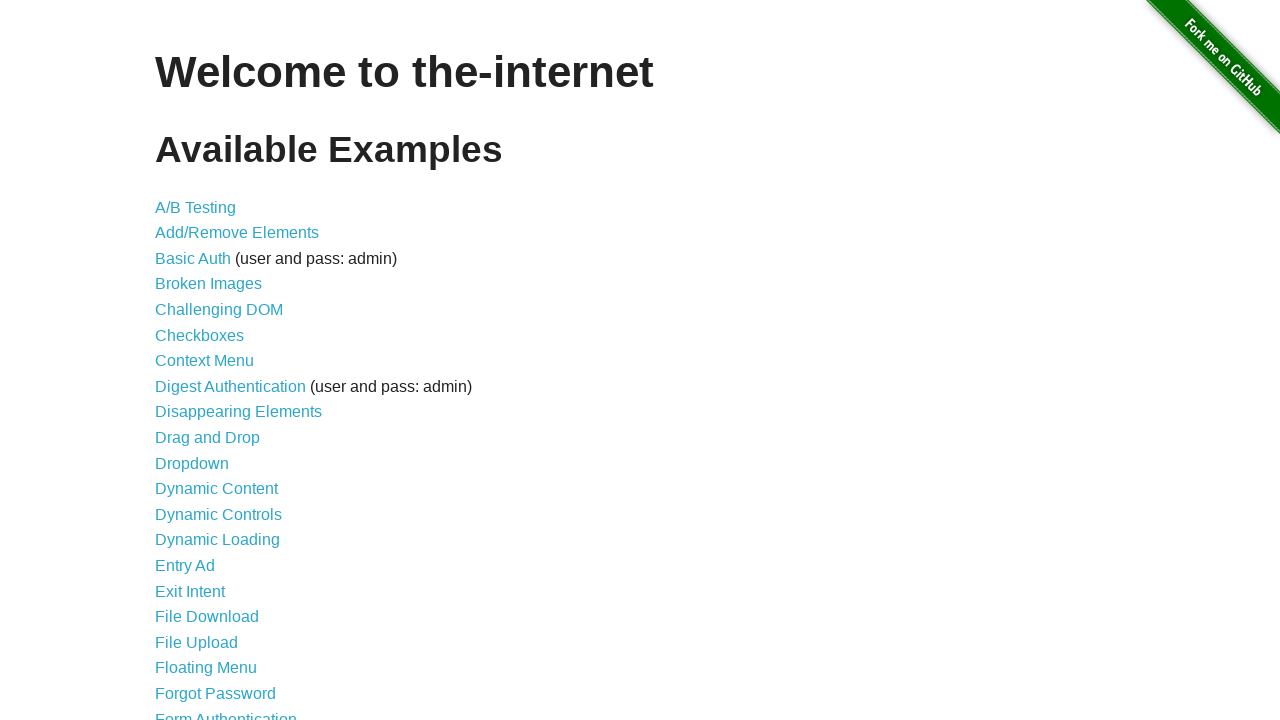

Clicked on Key Presses link from the homepage at (200, 360) on a[href='/key_presses']
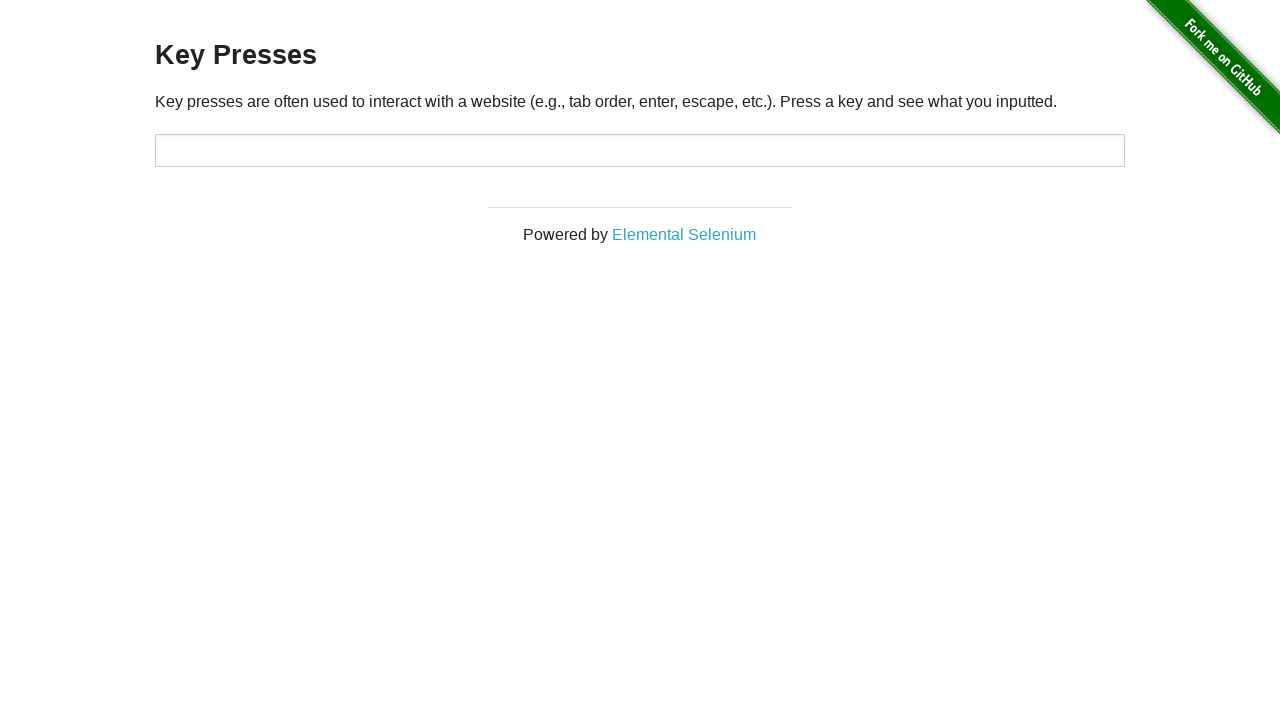

Key presses page loaded with target input field visible
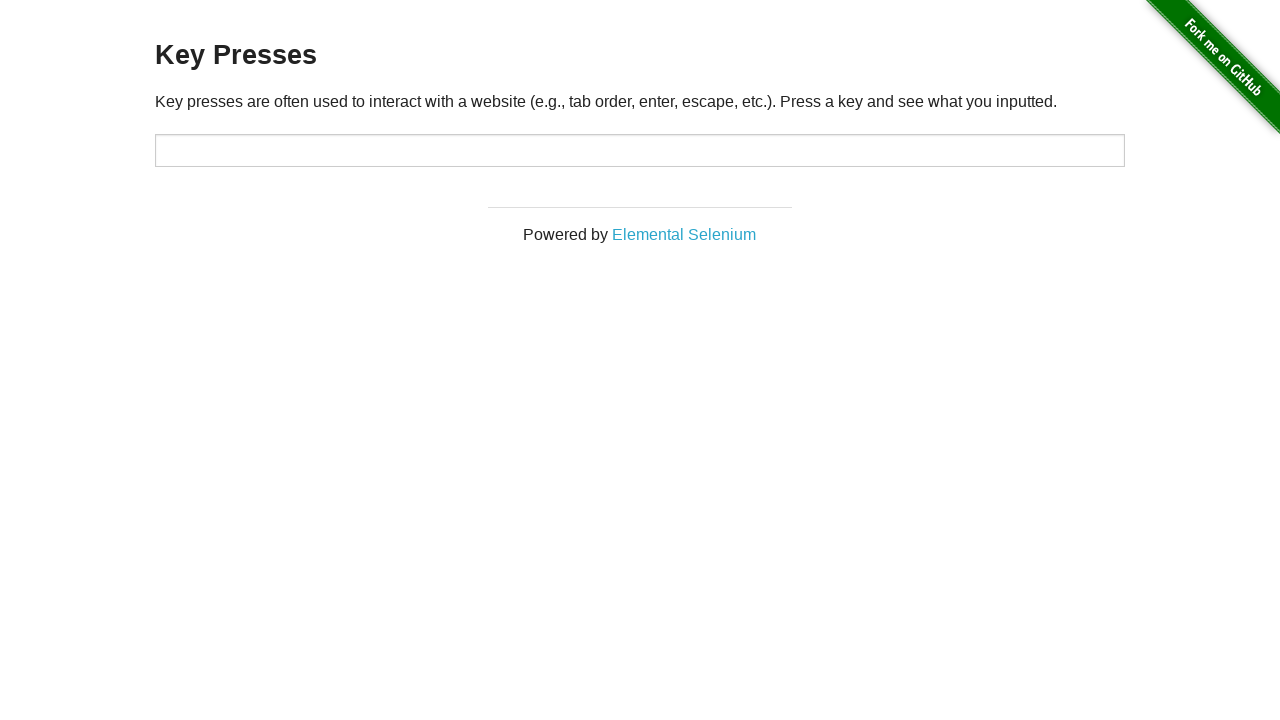

Typed 'A' in the input field on #target
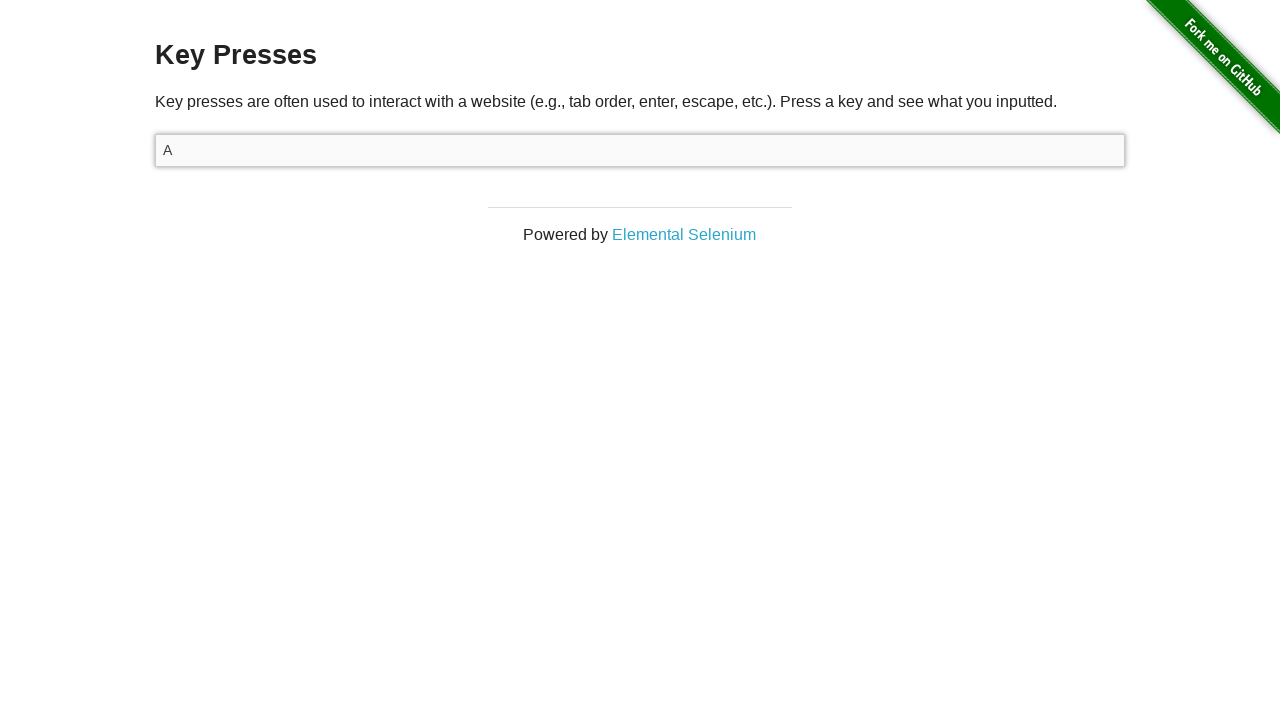

Pressed Backspace key on #target
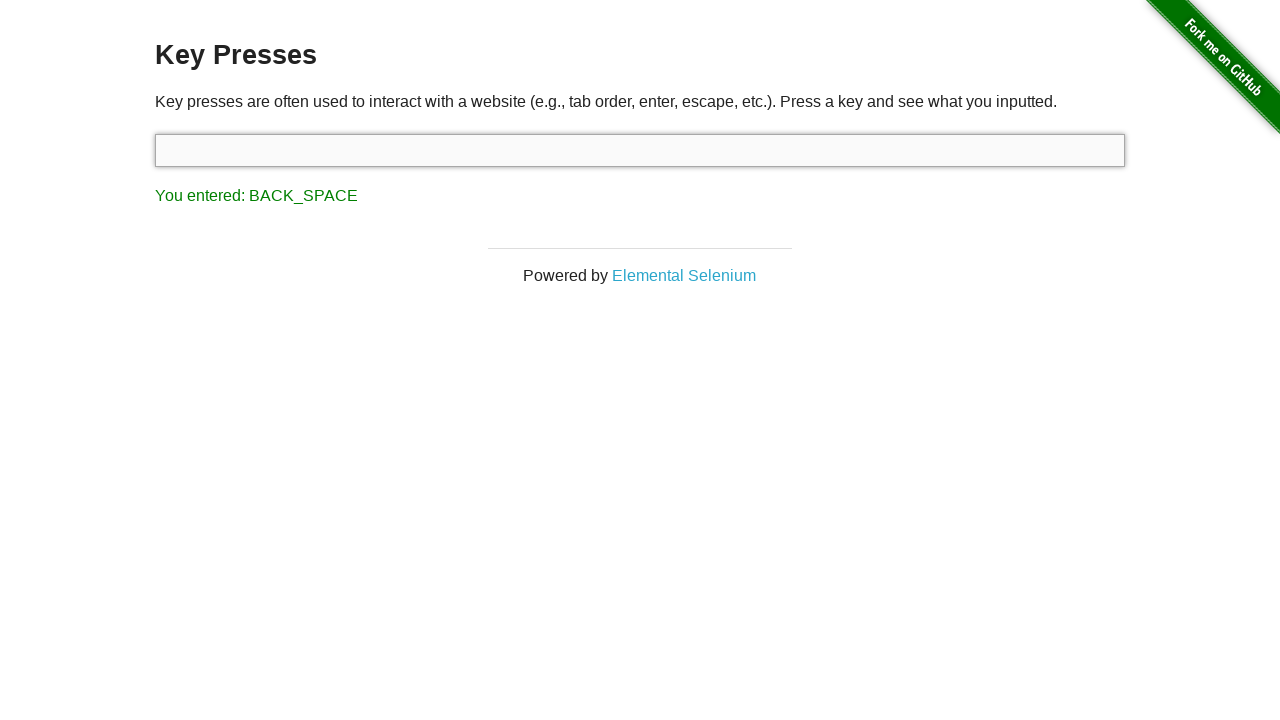

Result message element became visible
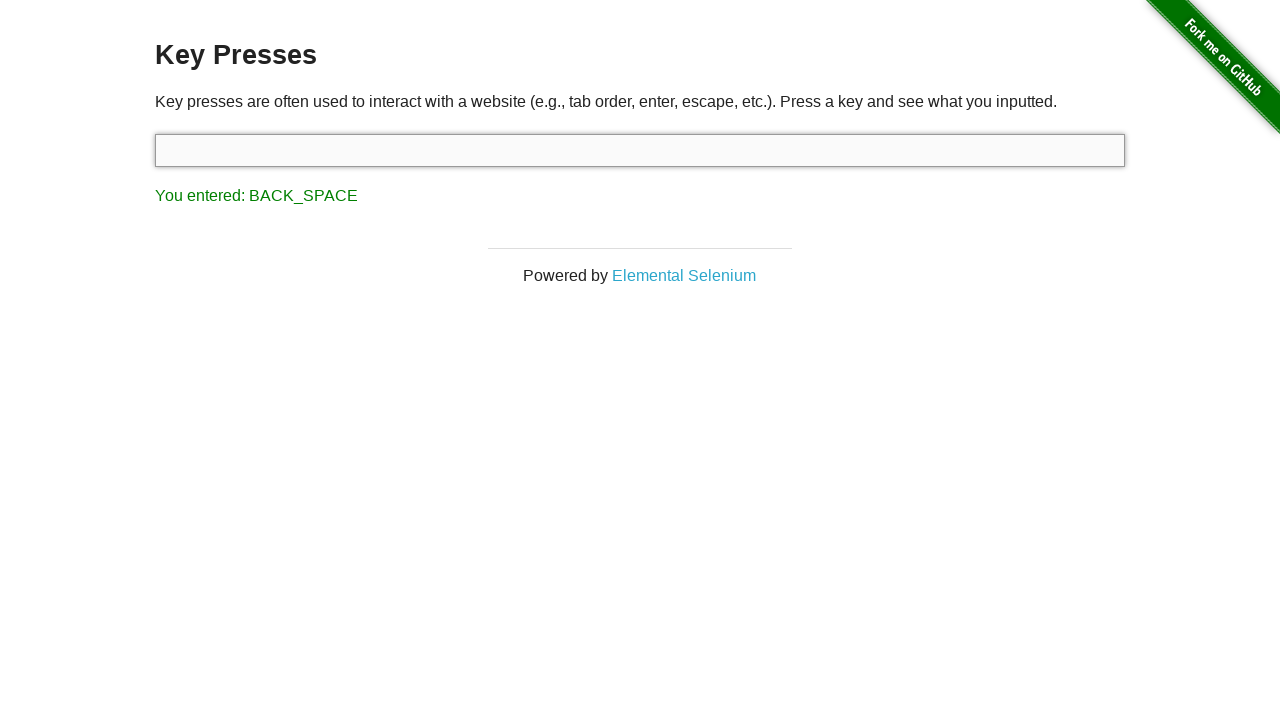

Retrieved result text content
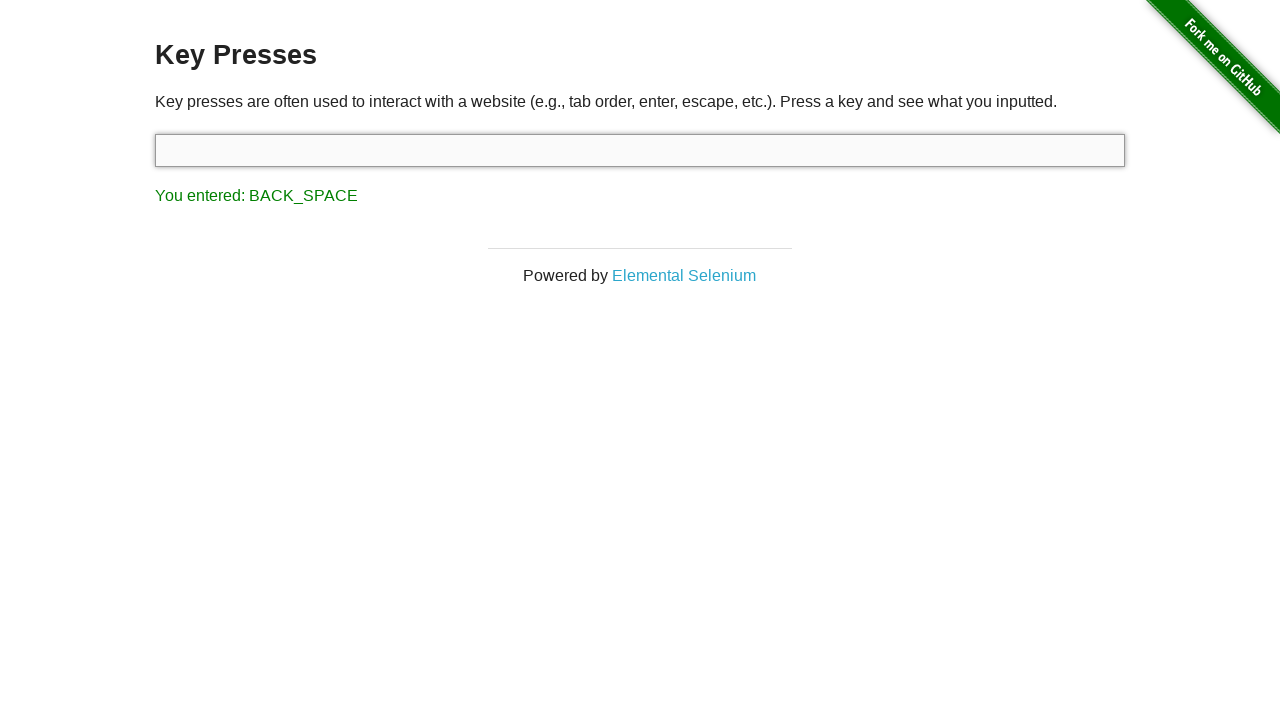

Verified result message displays 'You entered: BACK_SPACE'
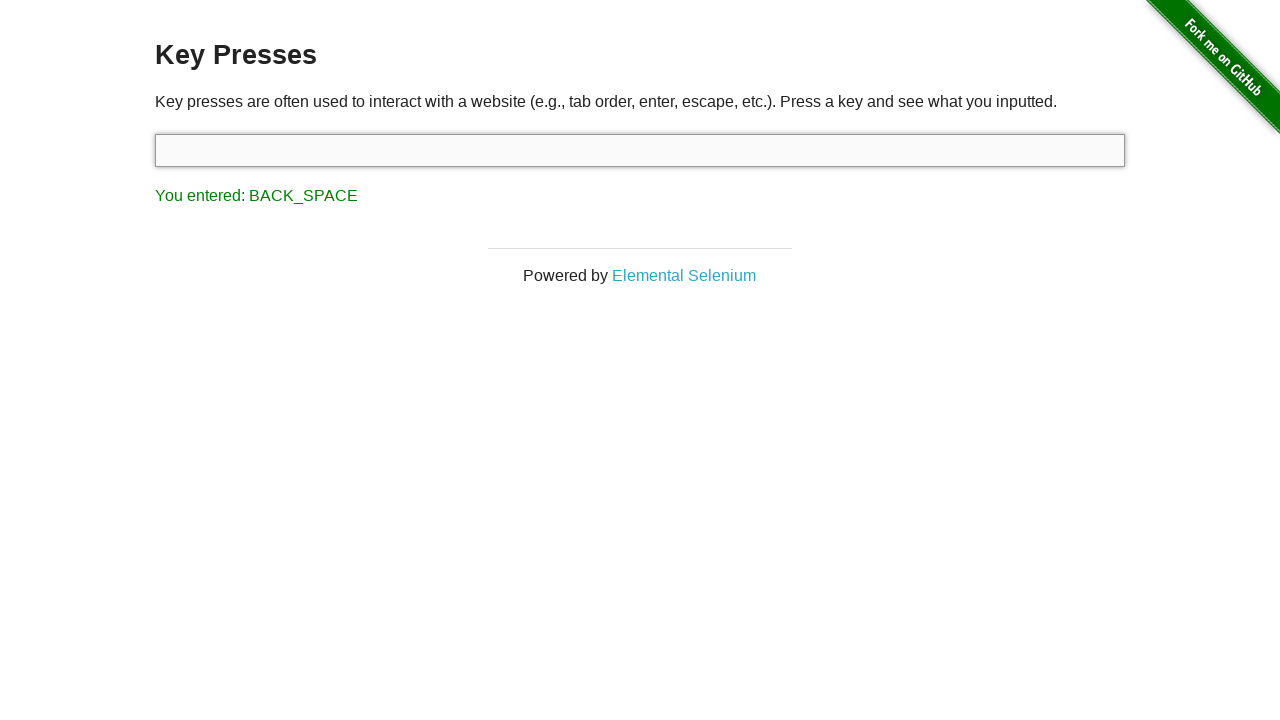

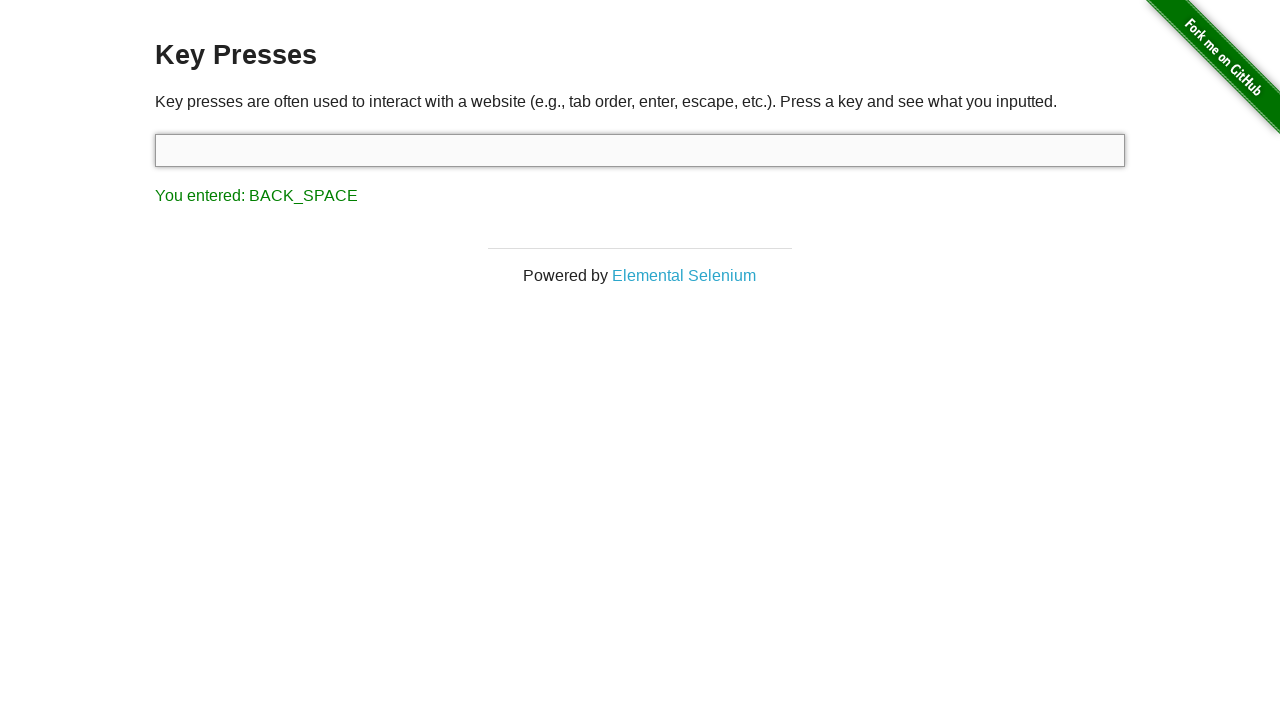